Tests registration form by filling in first name, last name, and email fields, then submitting the form and verifying the success message

Starting URL: http://suninjuly.github.io/registration1.html

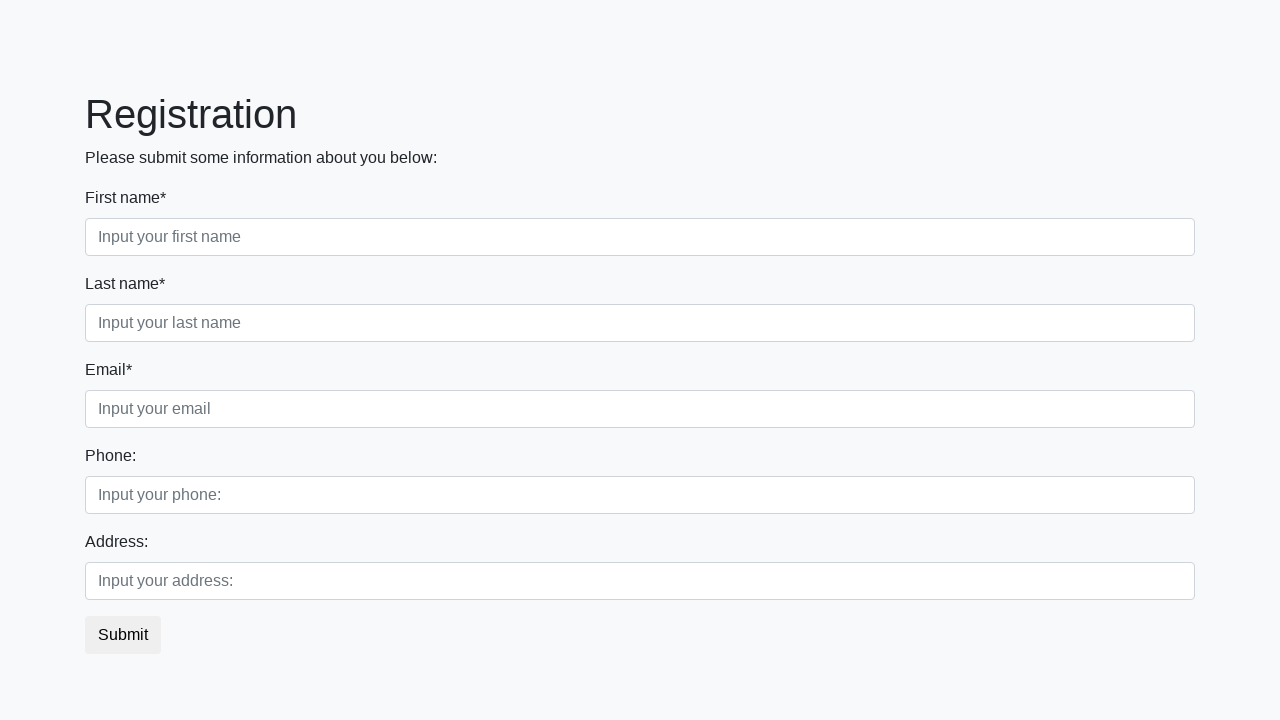

Navigated to registration form page
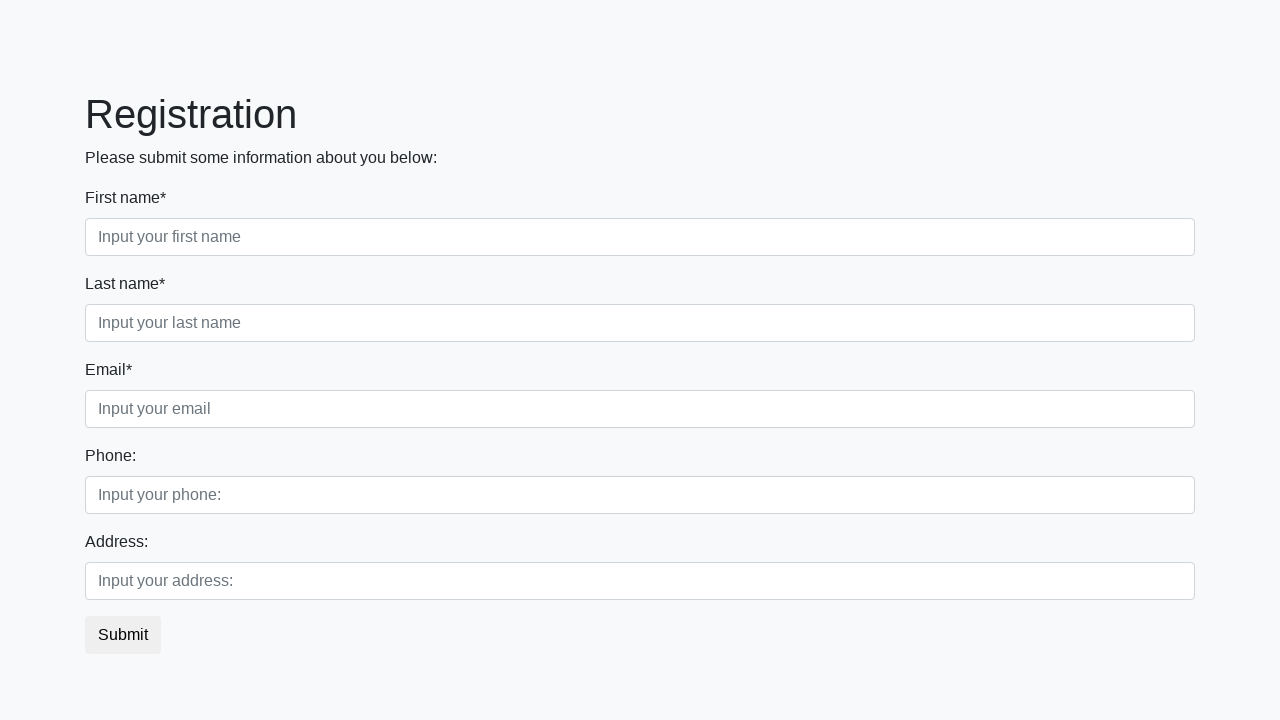

Filled first name field with 'Ivan' on input[placeholder='Input your first name']
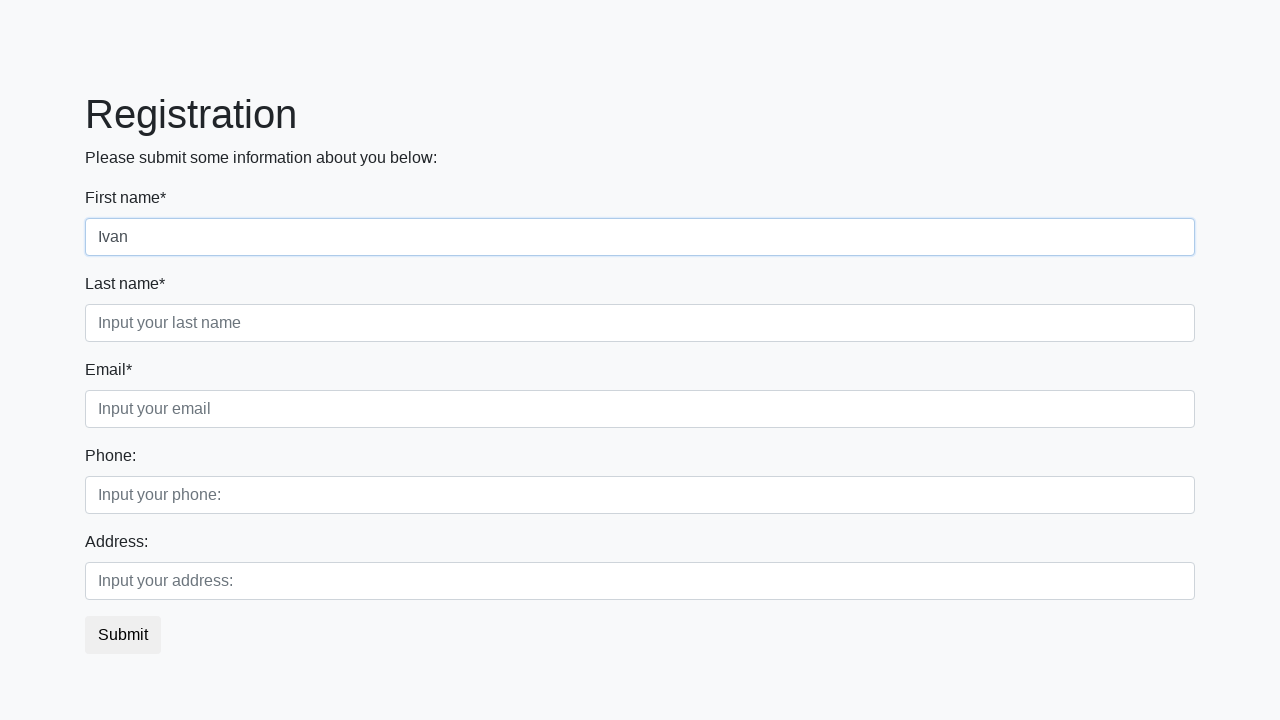

Filled last name field with 'Petrov' on input[placeholder='Input your last name']
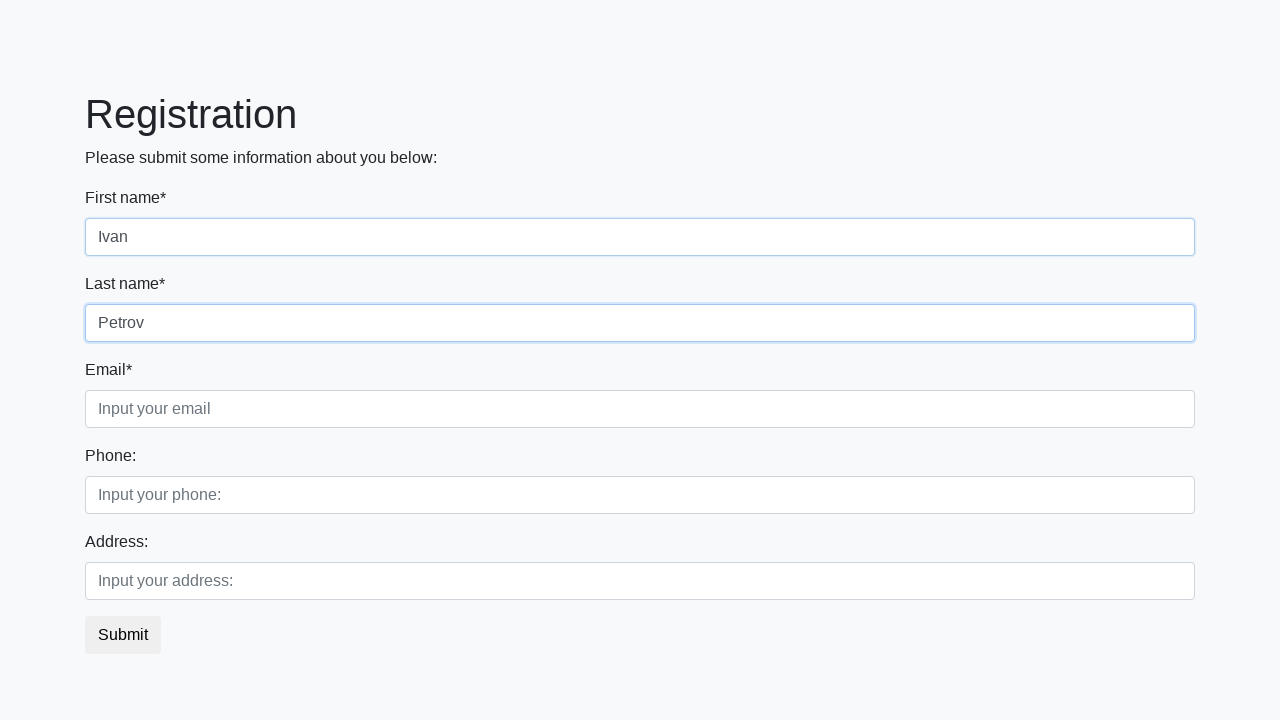

Filled email field with '1@ya.com' on input[placeholder='Input your email']
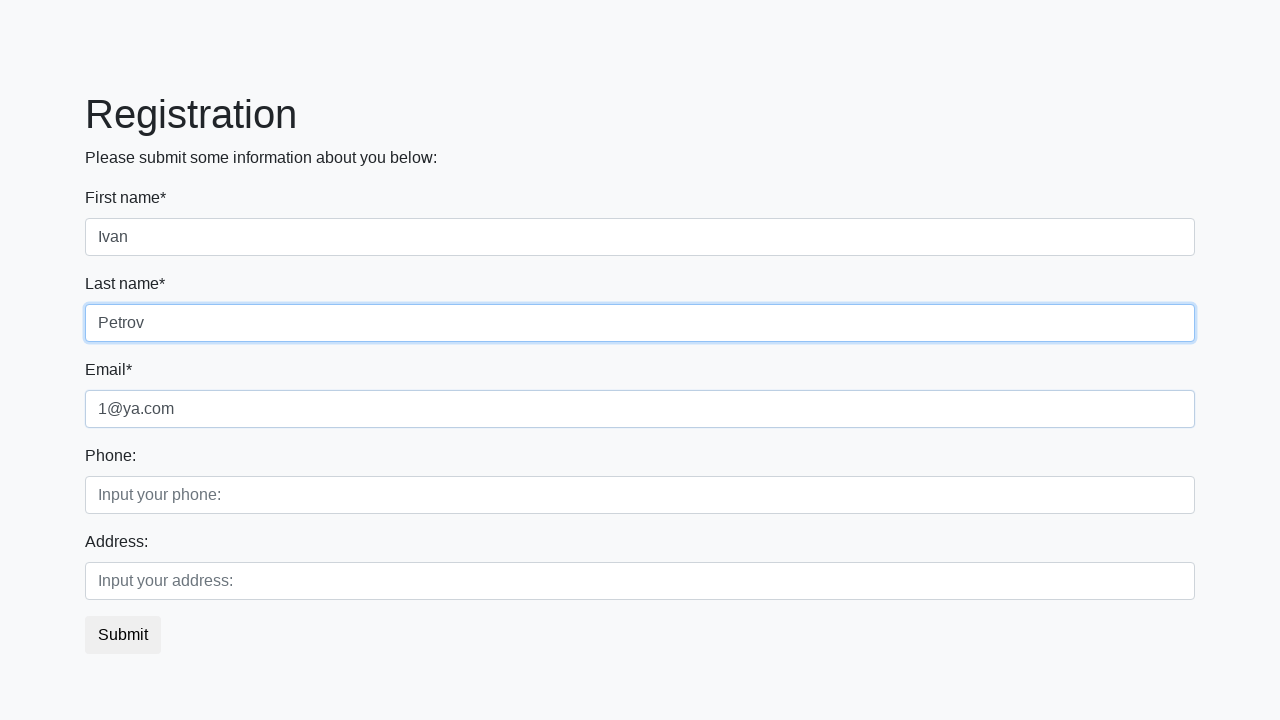

Clicked Submit button at (123, 635) on button:text('Submit')
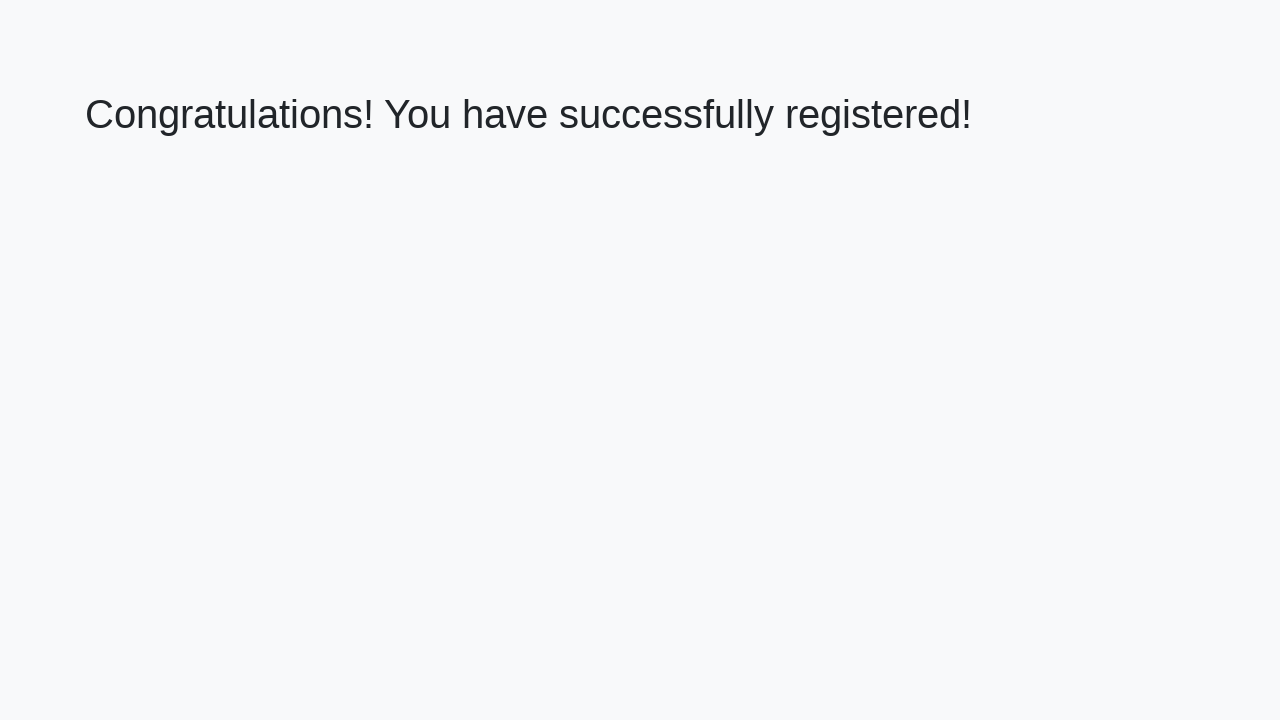

Success message element loaded
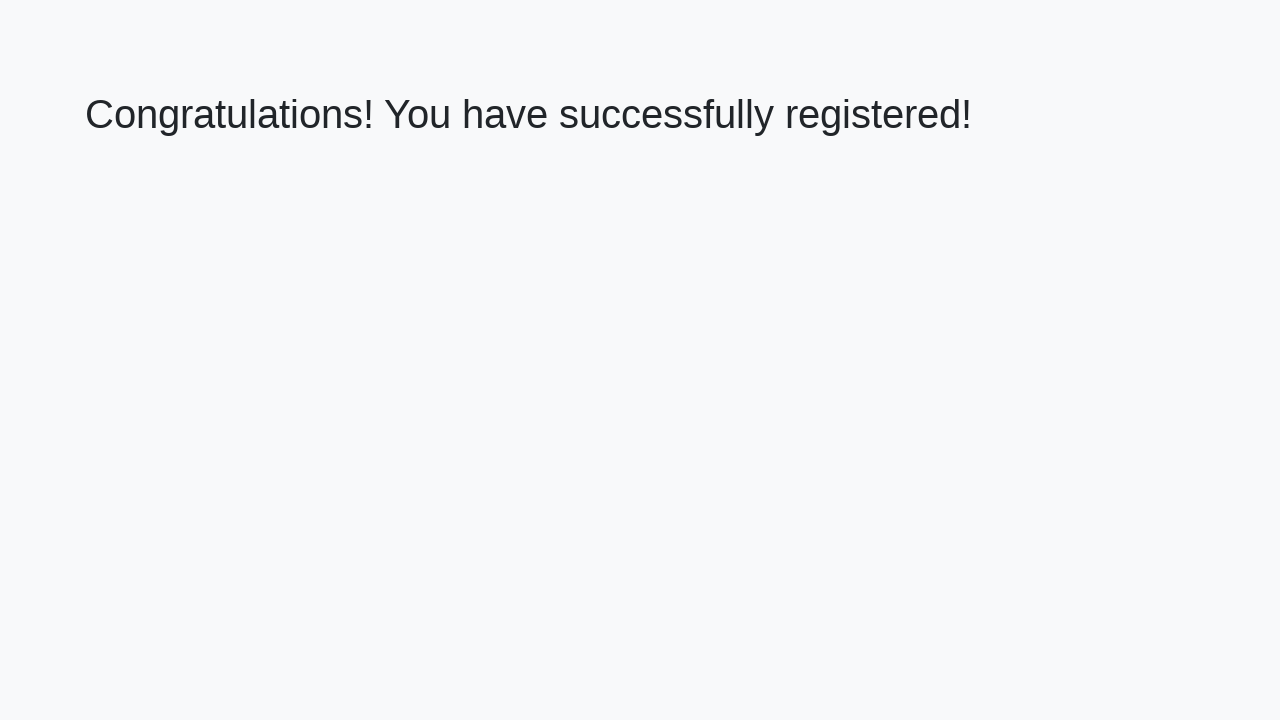

Retrieved success message text
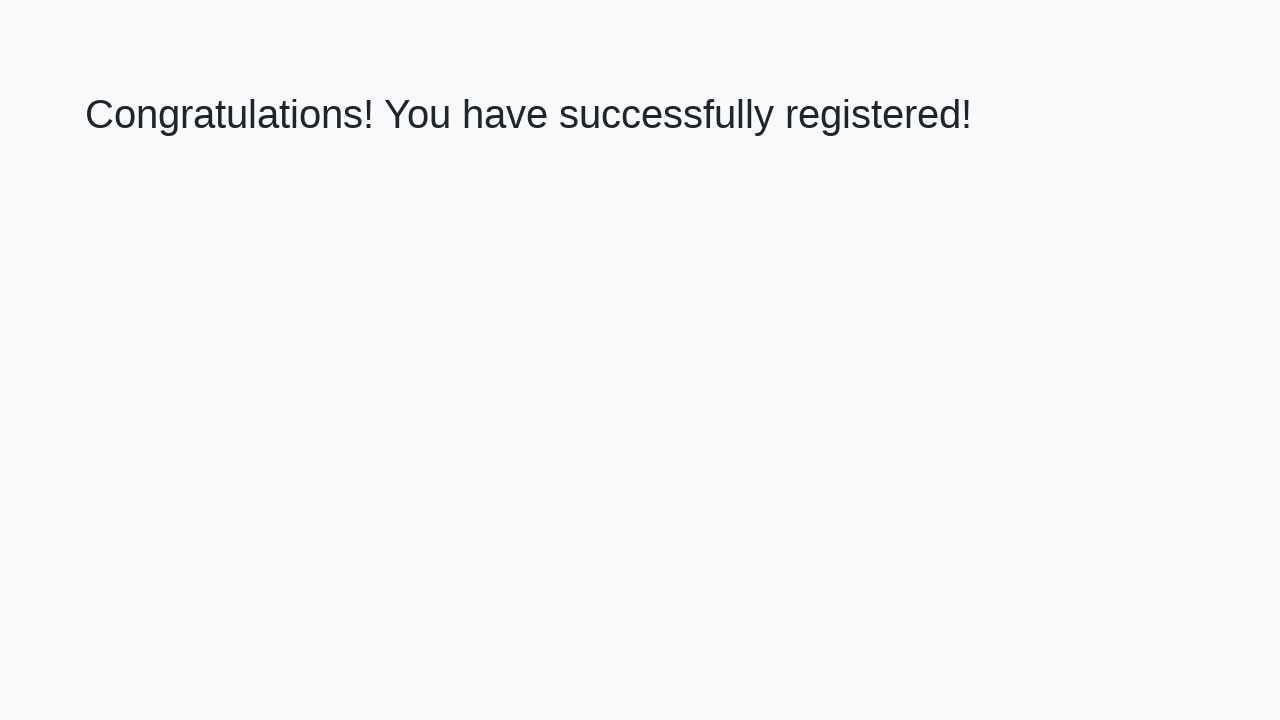

Verified success message: 'Congratulations! You have successfully registered!'
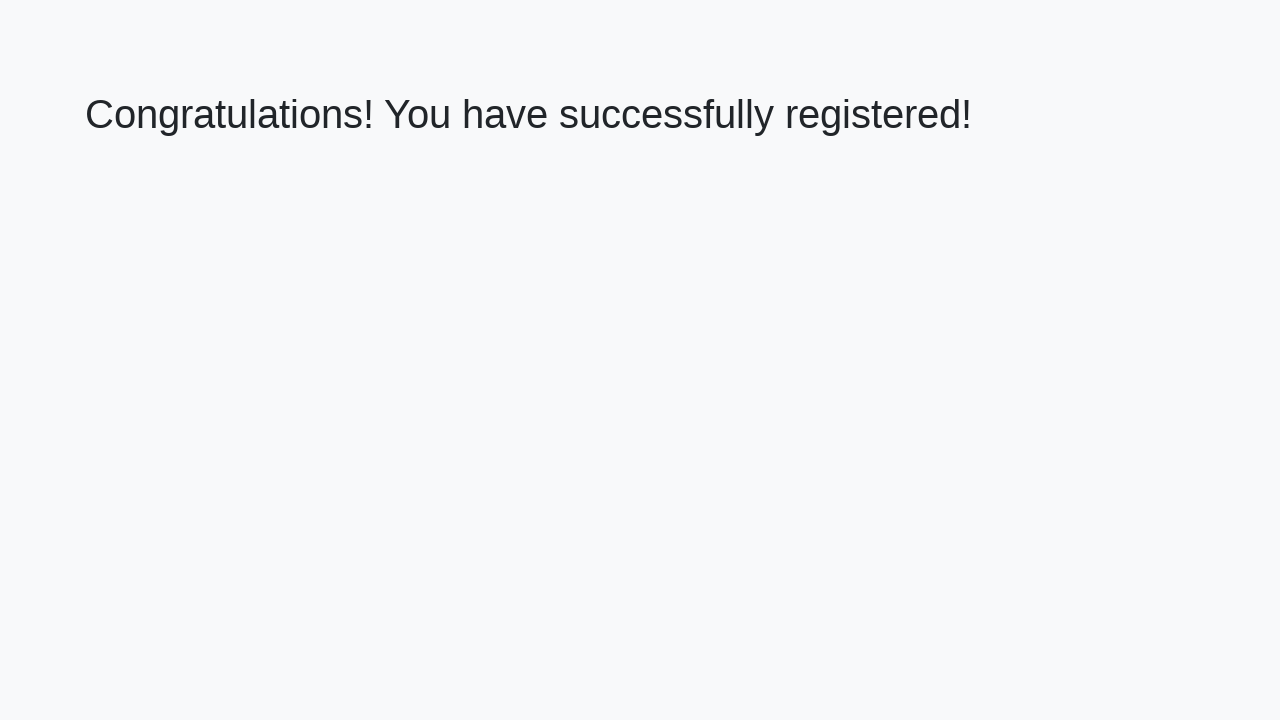

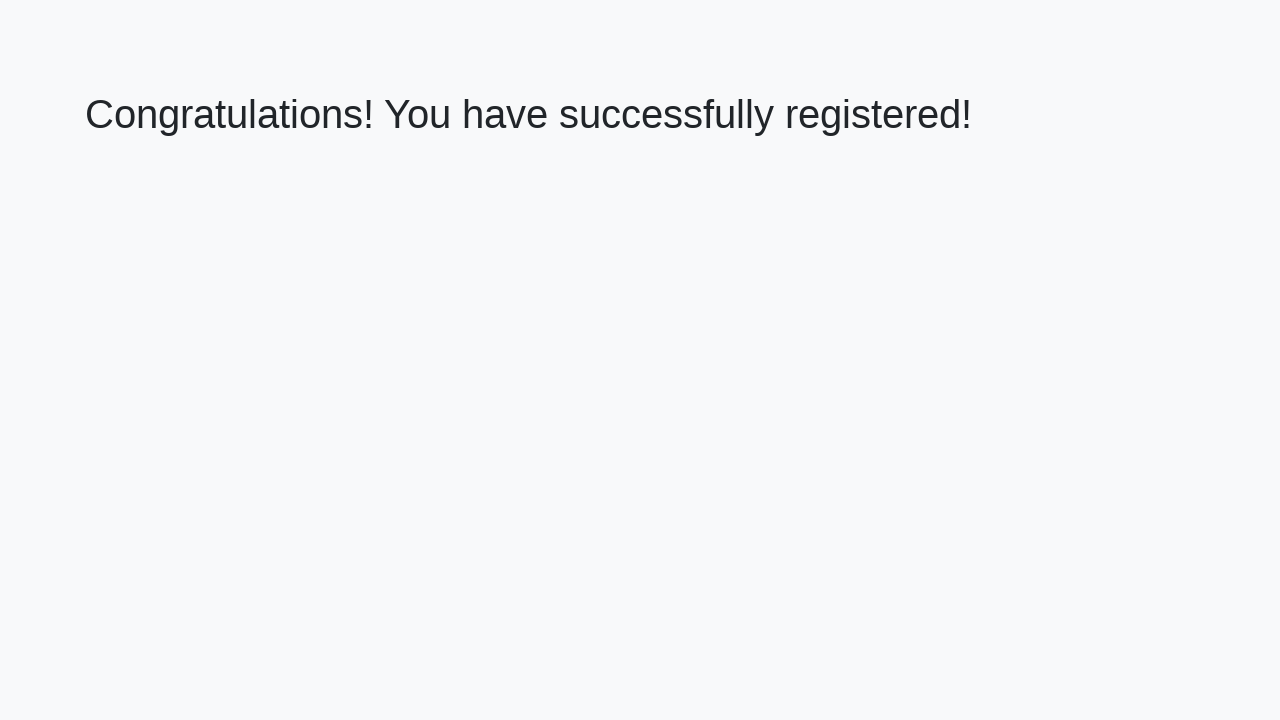